Tests editing a todo item by adding one, double-clicking to enter edit mode, clearing and entering new text

Starting URL: https://todomvc.com/examples/angular/dist/browser/#/all

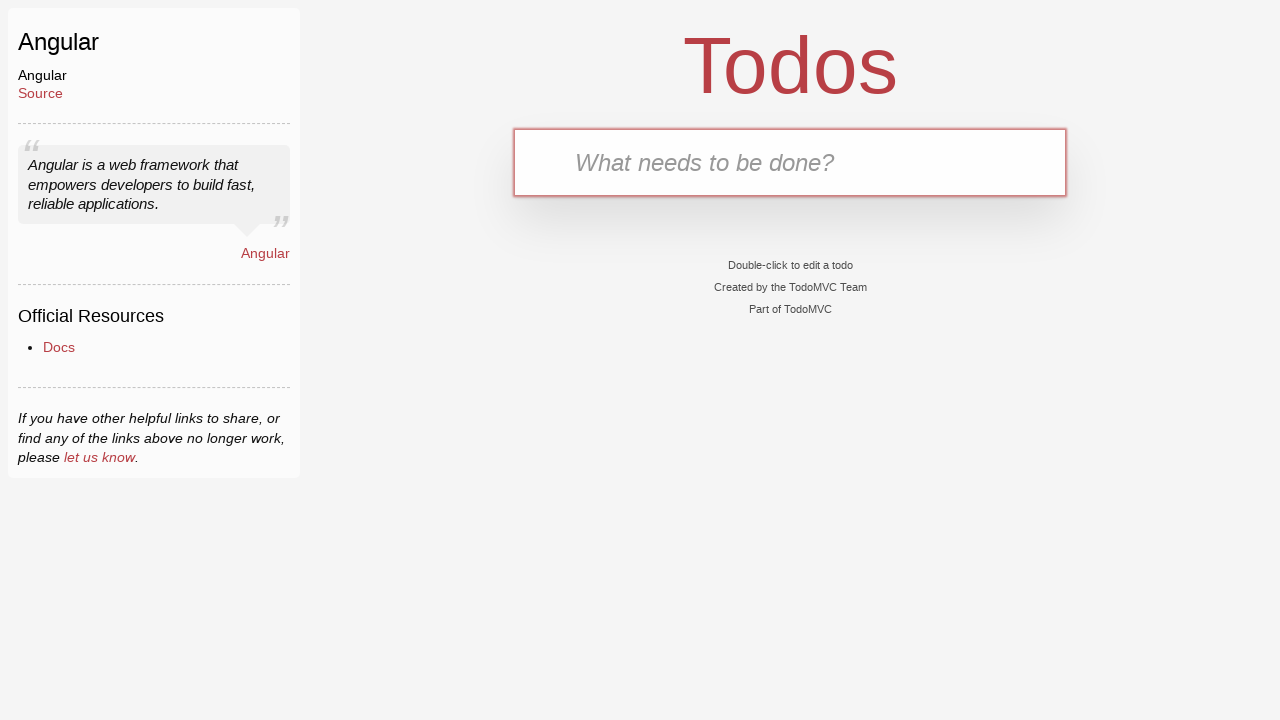

Filled todo input field with 'Buy milk' on input[placeholder='What needs to be done?']
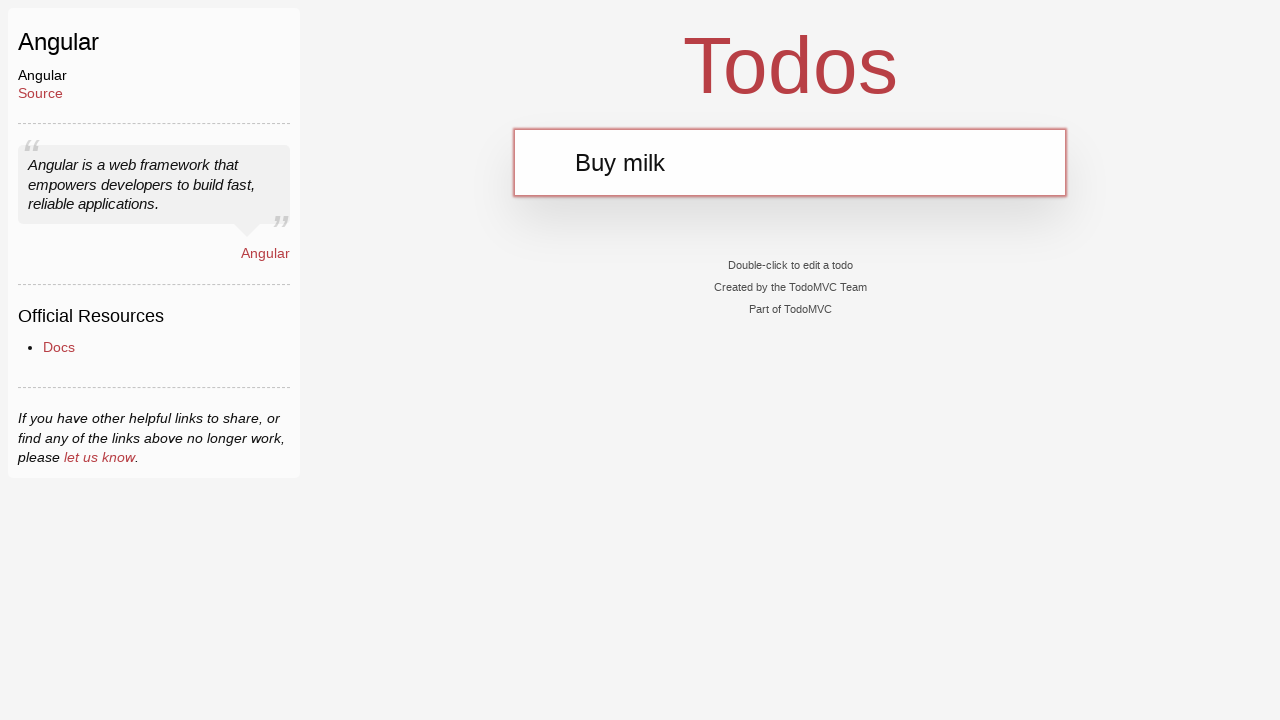

Pressed Enter to add the todo item on input[placeholder='What needs to be done?']
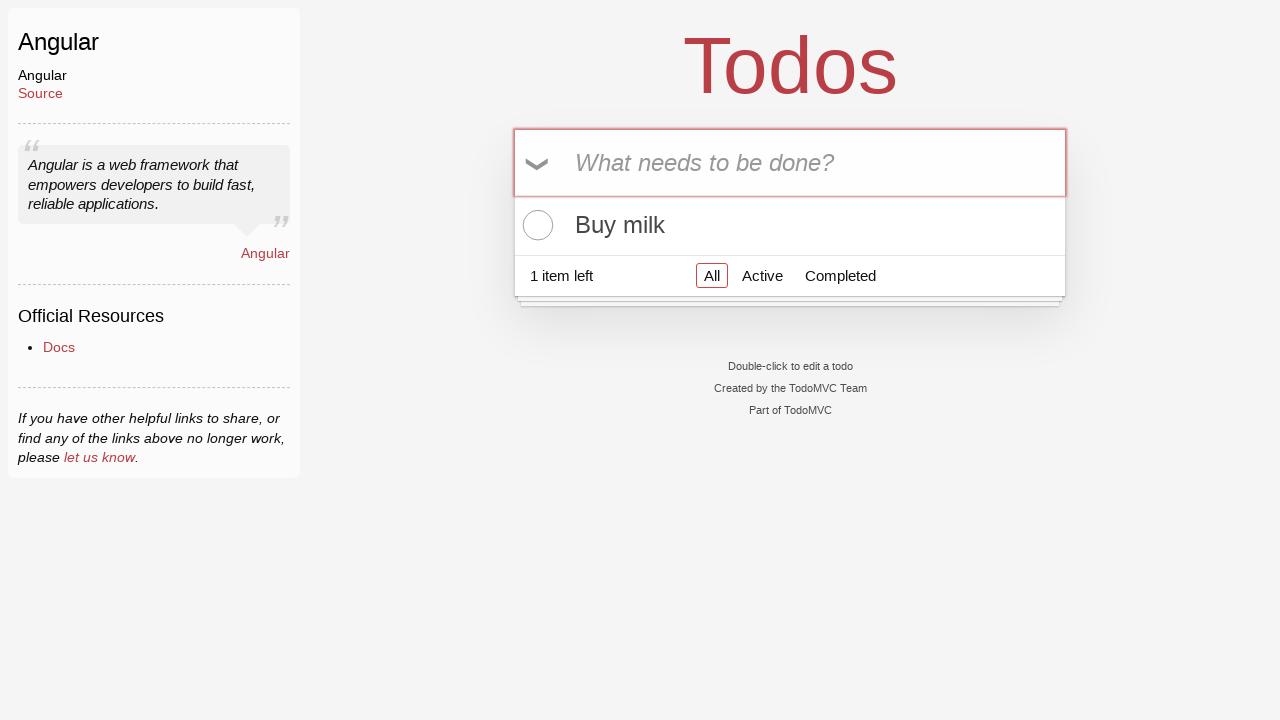

Todo item appeared in the list
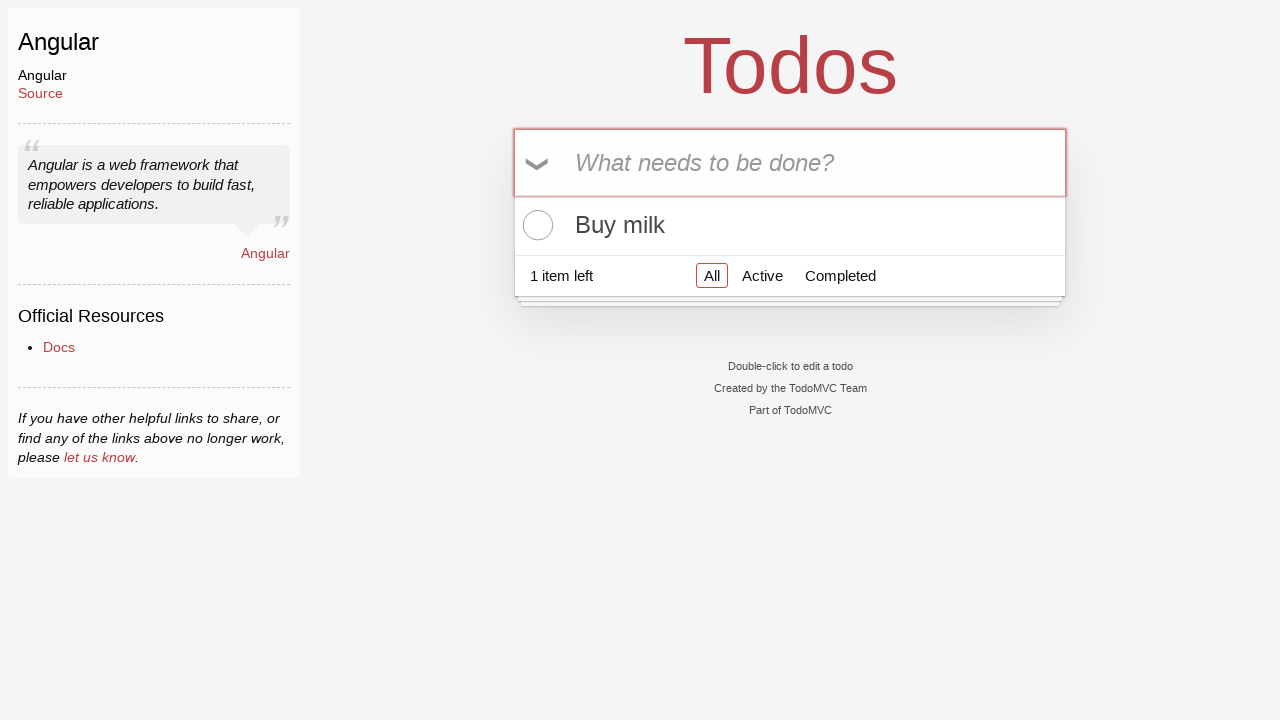

Double-clicked the todo item label to enter edit mode at (790, 225) on .todo-list li label
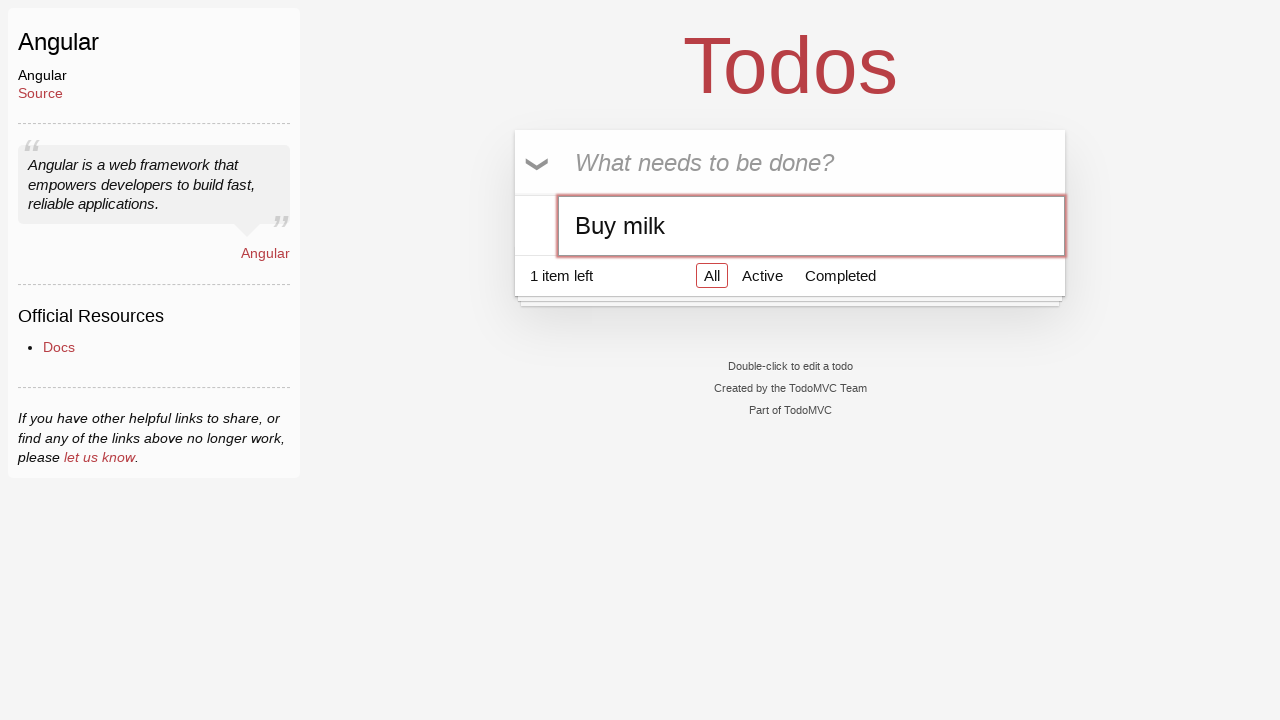

Edit mode activated for the todo item
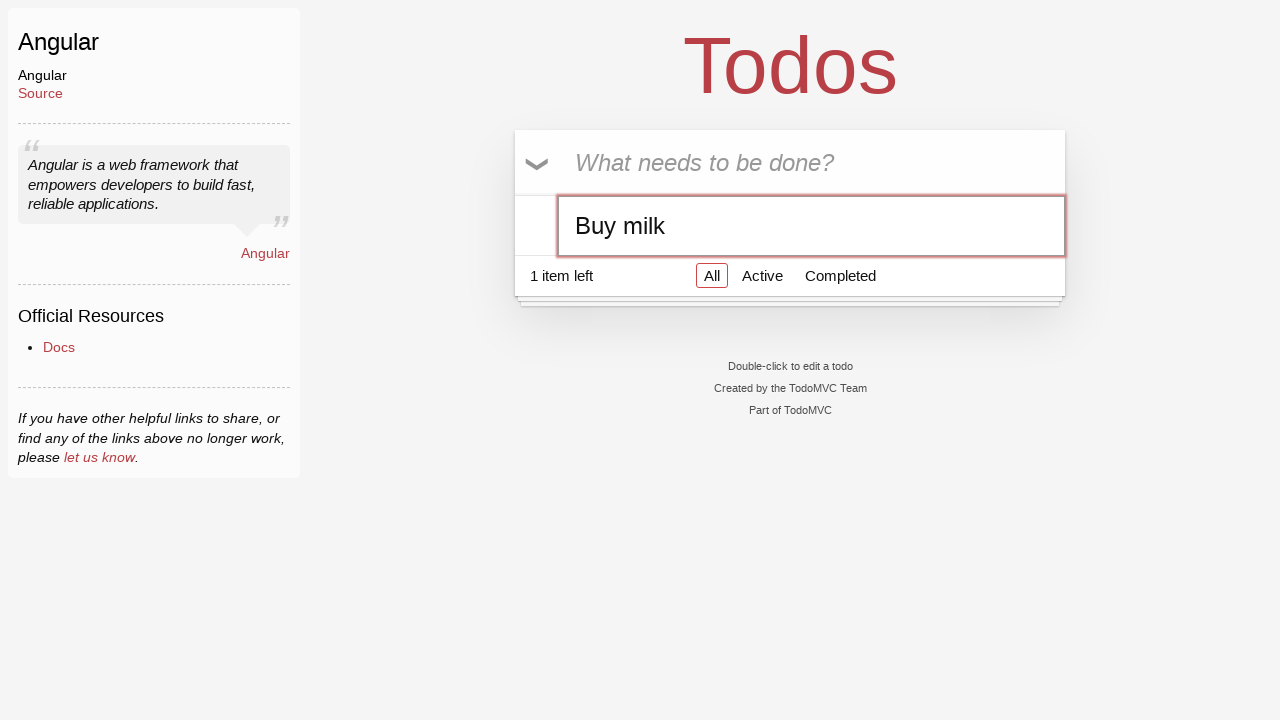

Located the edit input field
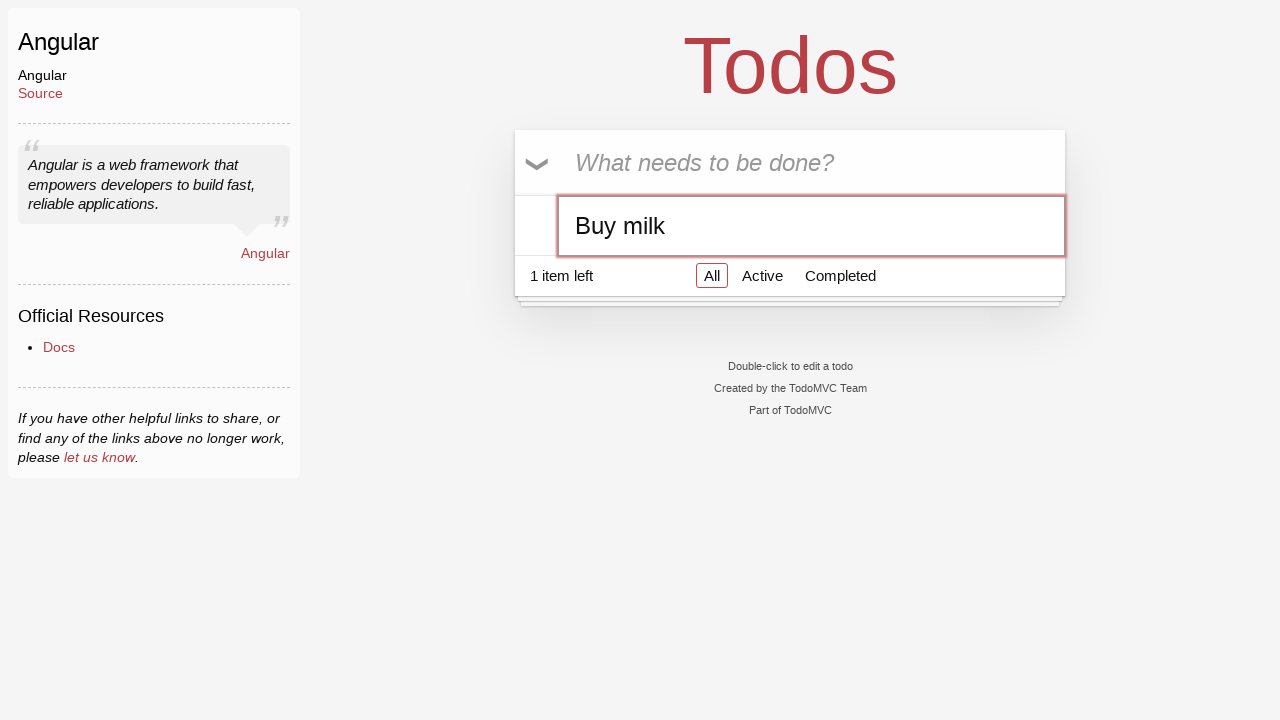

Clicked on the edit input field at (812, 226) on li.editing .edit
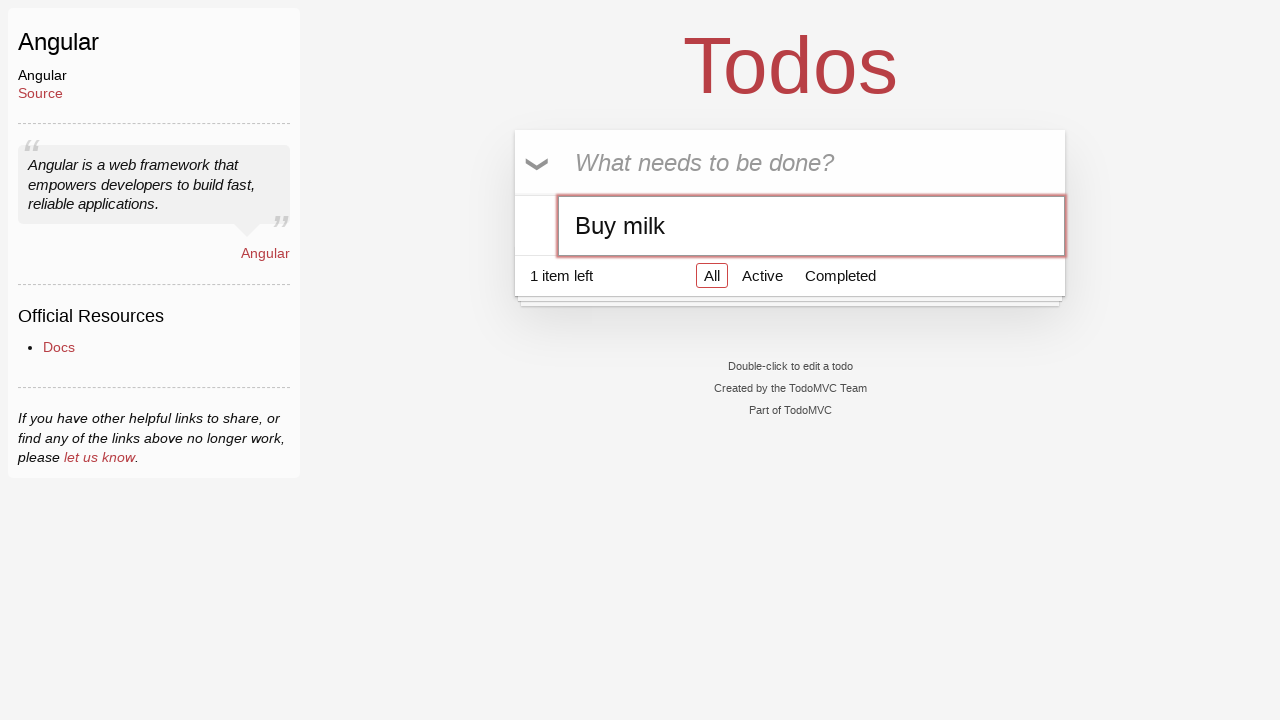

Selected all text in the edit field using Ctrl+A
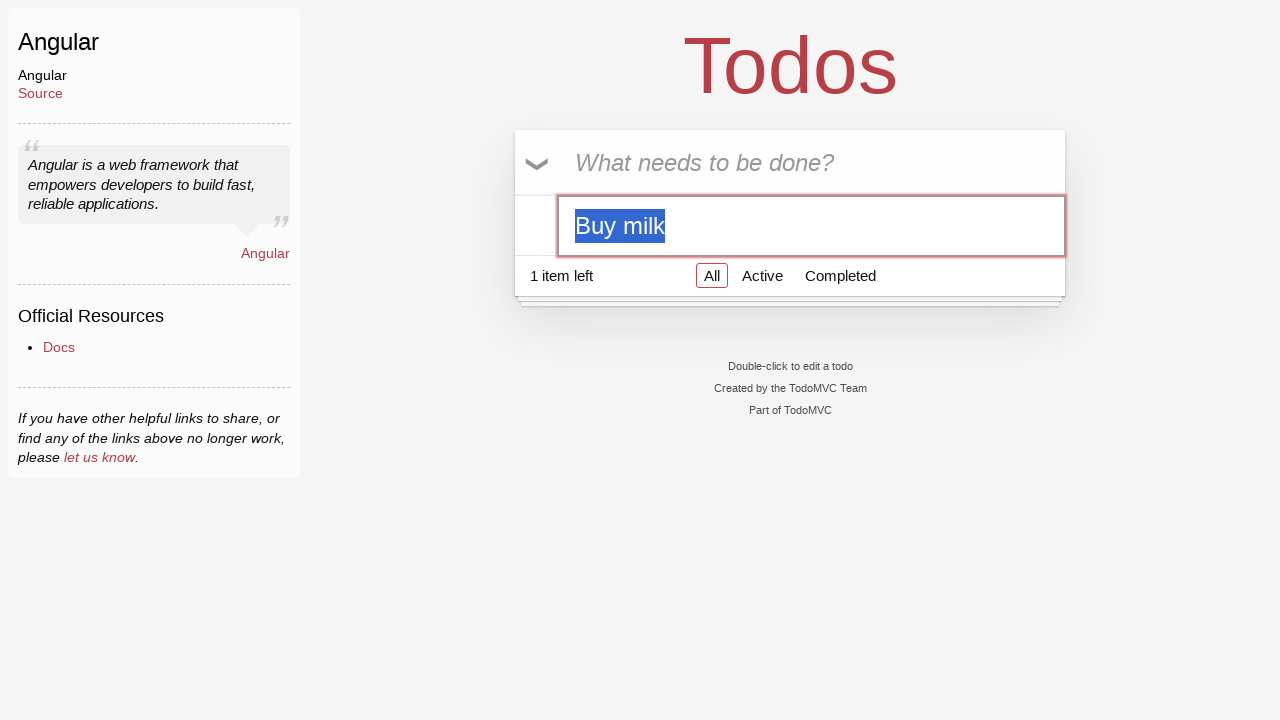

Typed 'Updated task' to replace the selected text
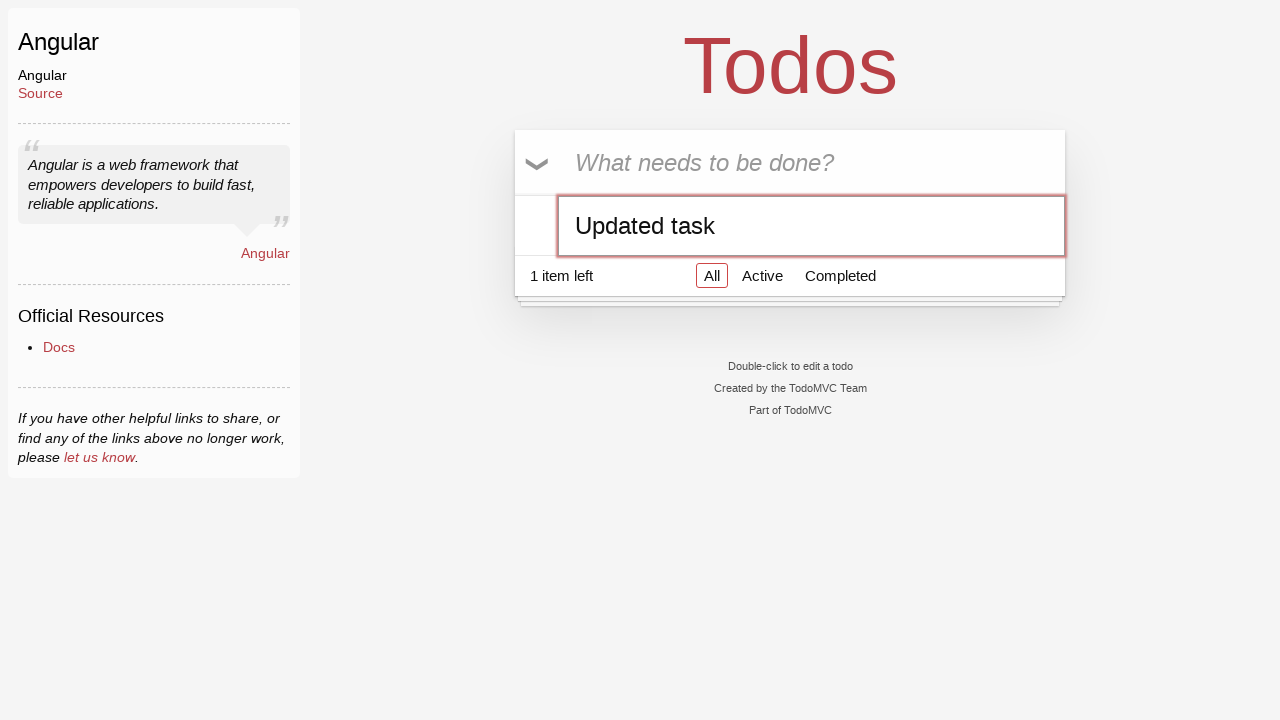

Pressed Enter to save the edited todo item
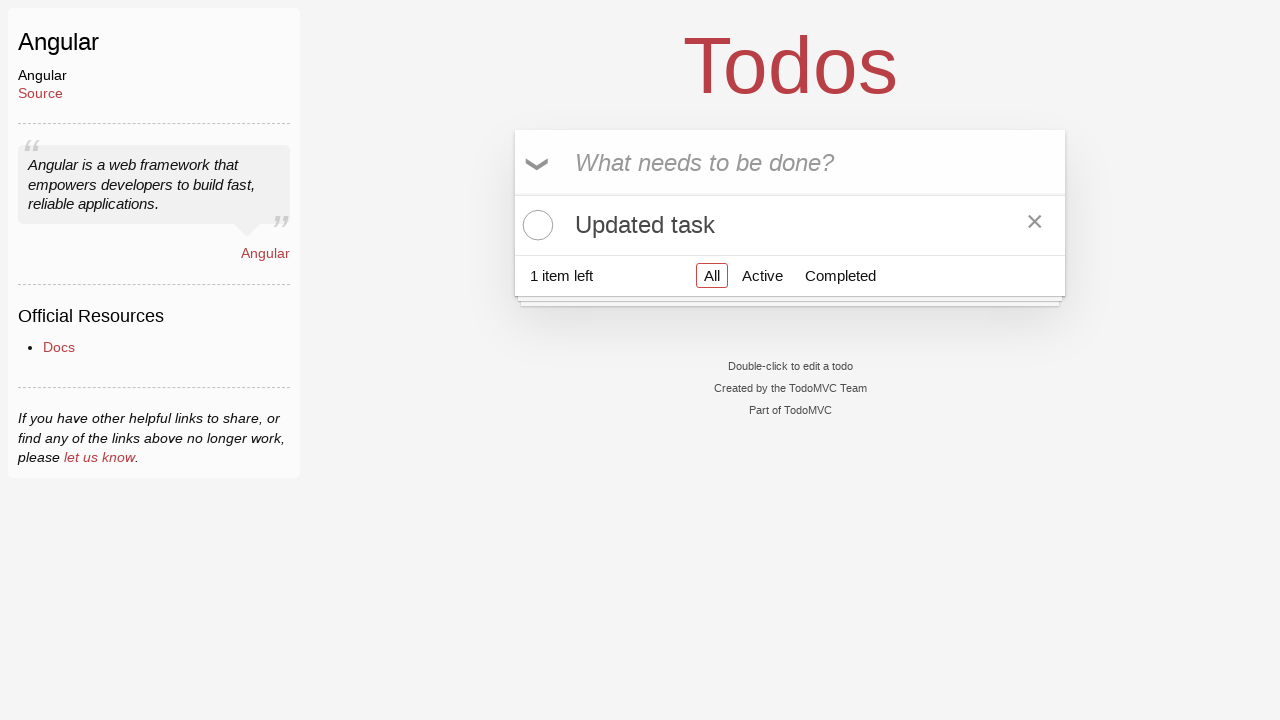

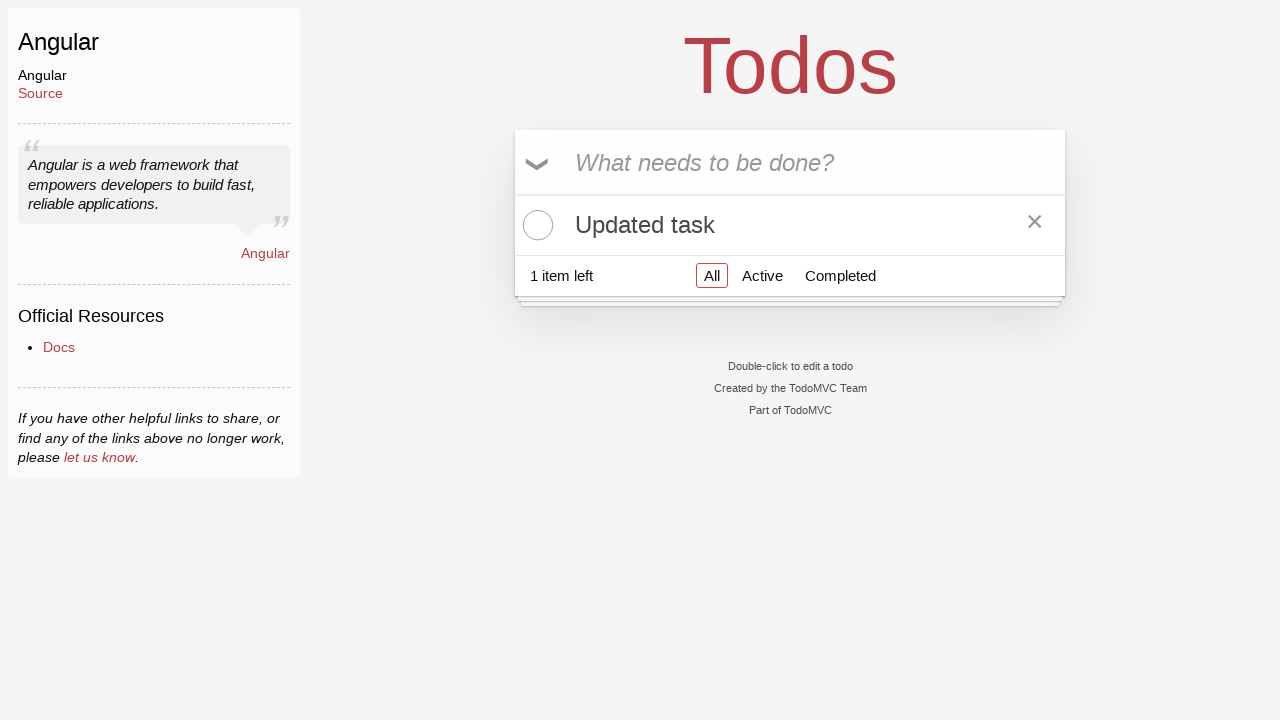